Tests user registration by filling out the registration form with random data and verifying successful account creation

Starting URL: http://parabank.parasoft.com/parabank/index.htm

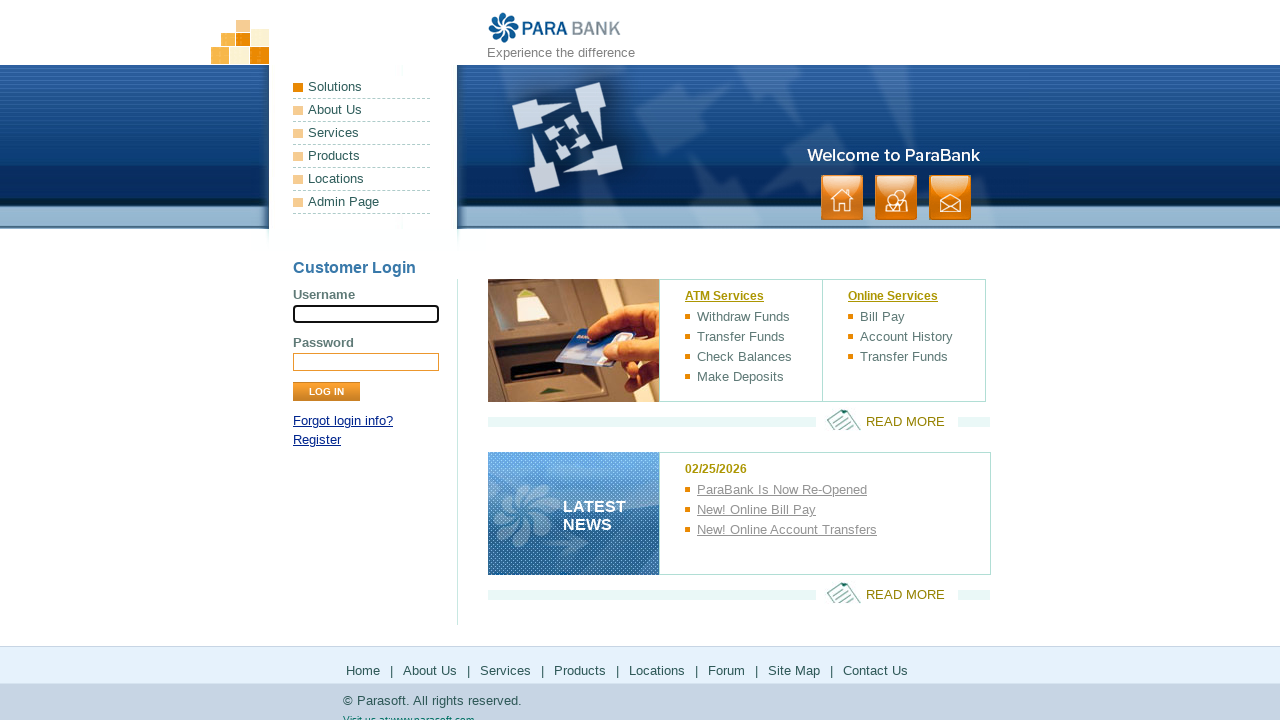

Clicked on Register link at (317, 440) on xpath=//a[contains(text(),'Register')]
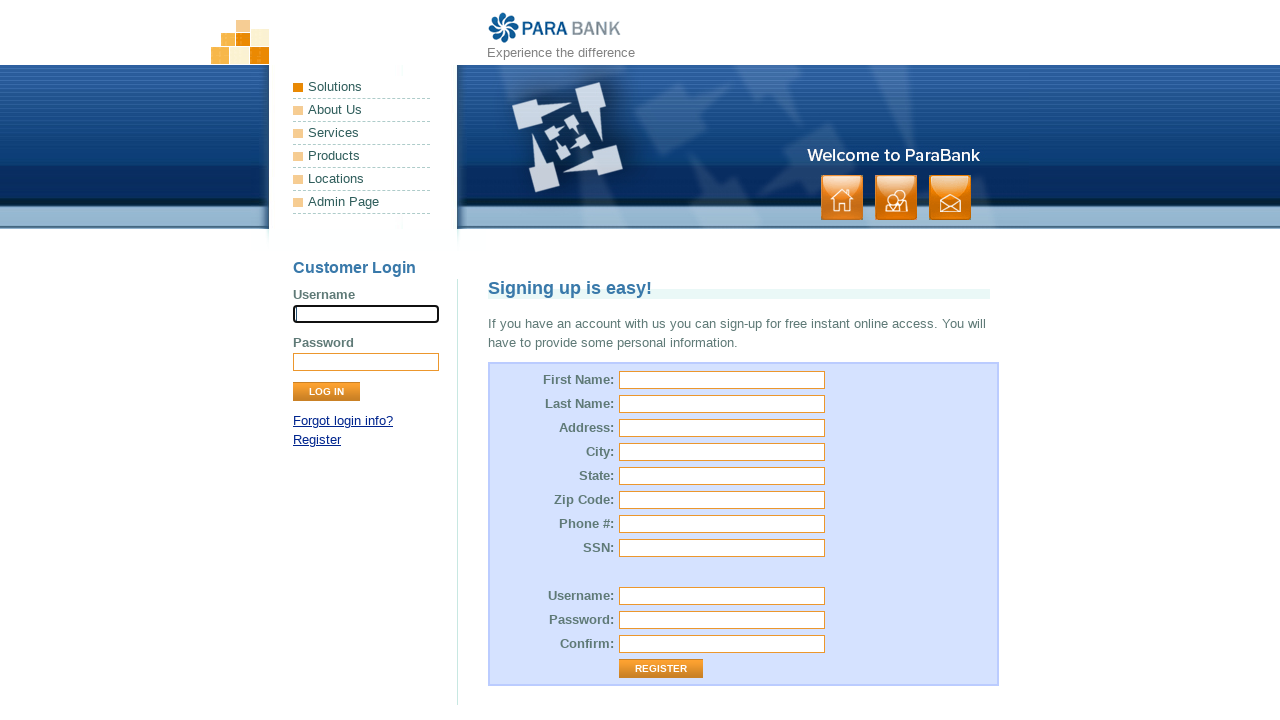

Registration form loaded successfully
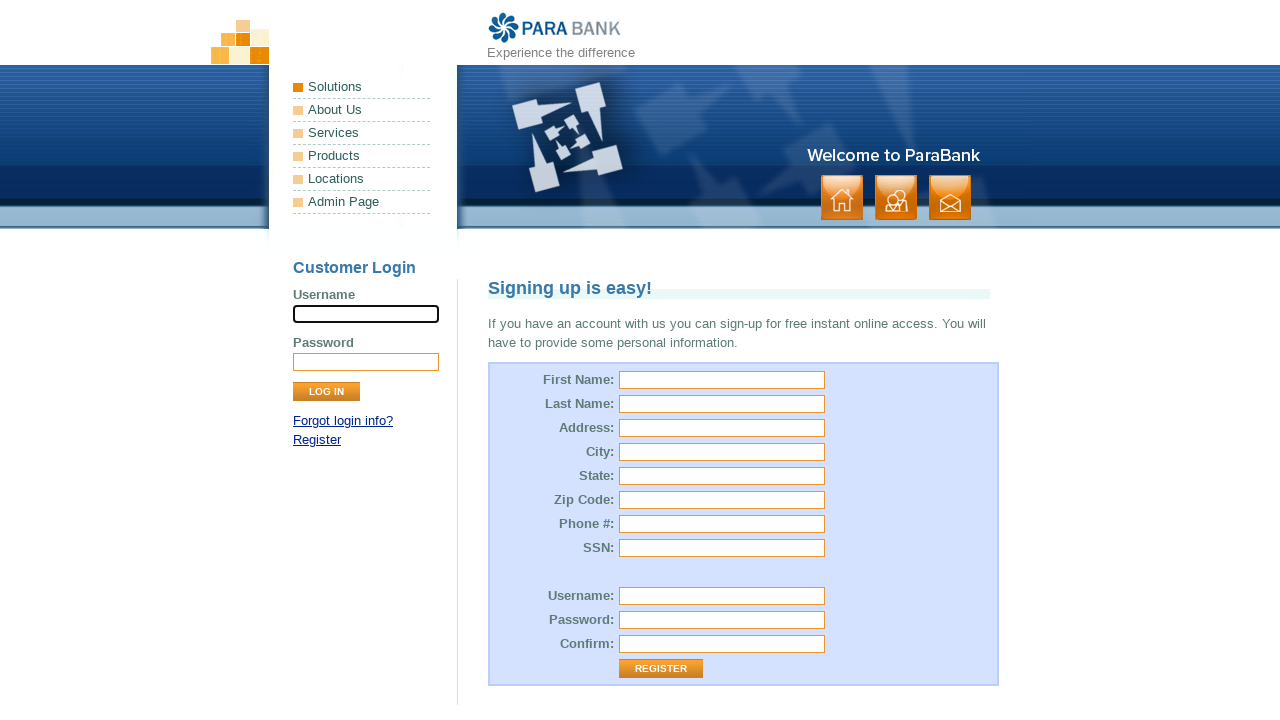

Filled first name field with 'JohnTest' on #customer\.firstName
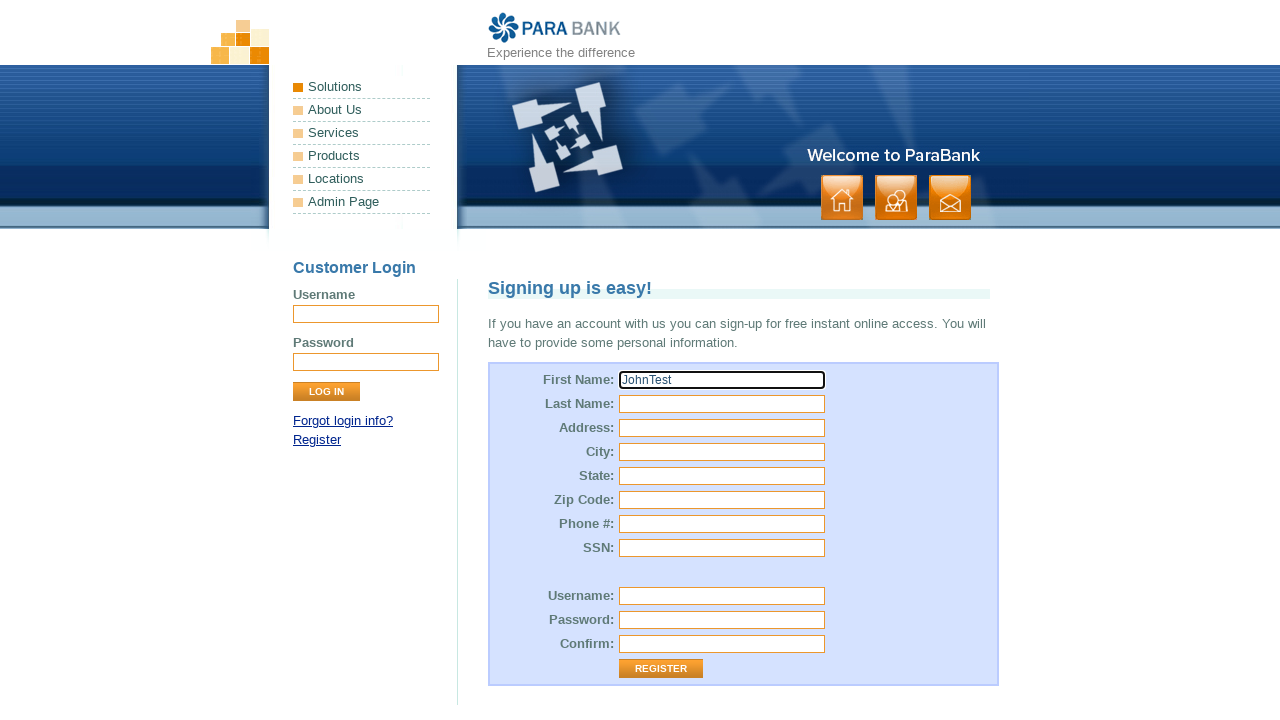

Filled last name field with 'DoeTest' on #customer\.lastName
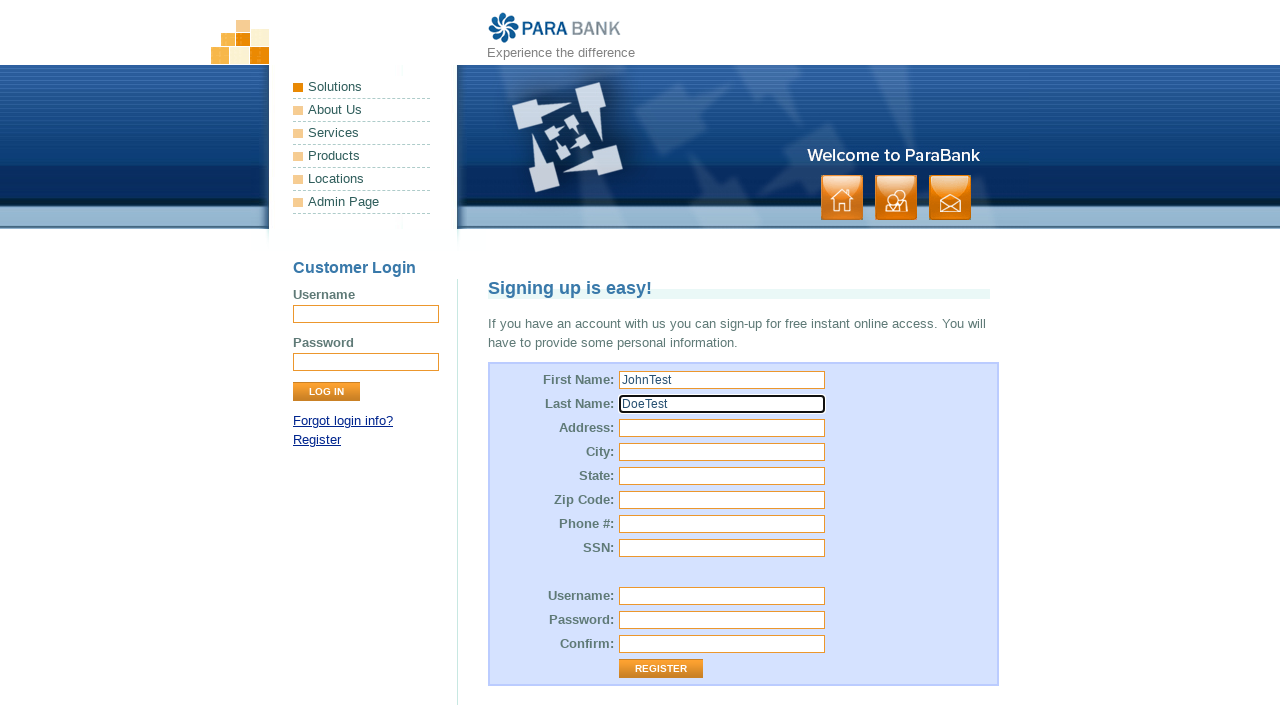

Filled street address with '42 Main Street' on #customer\.address\.street
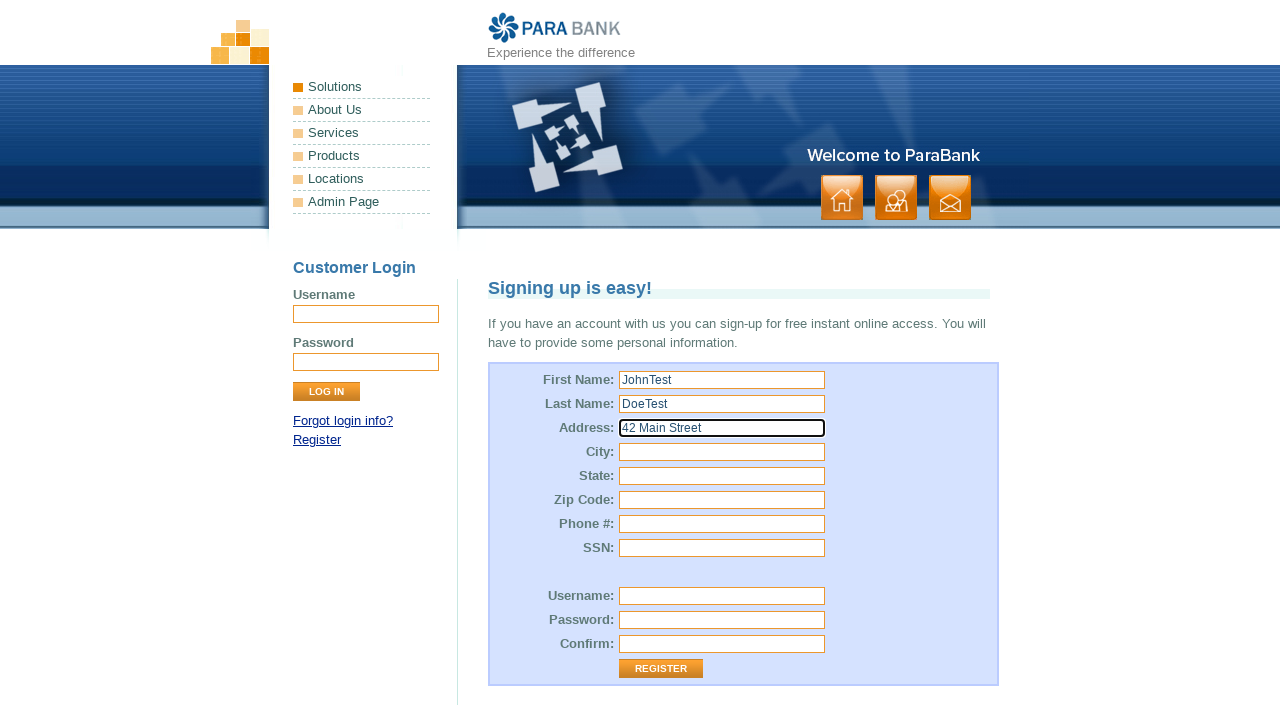

Filled city field with 'TestCity' on #customer\.address\.city
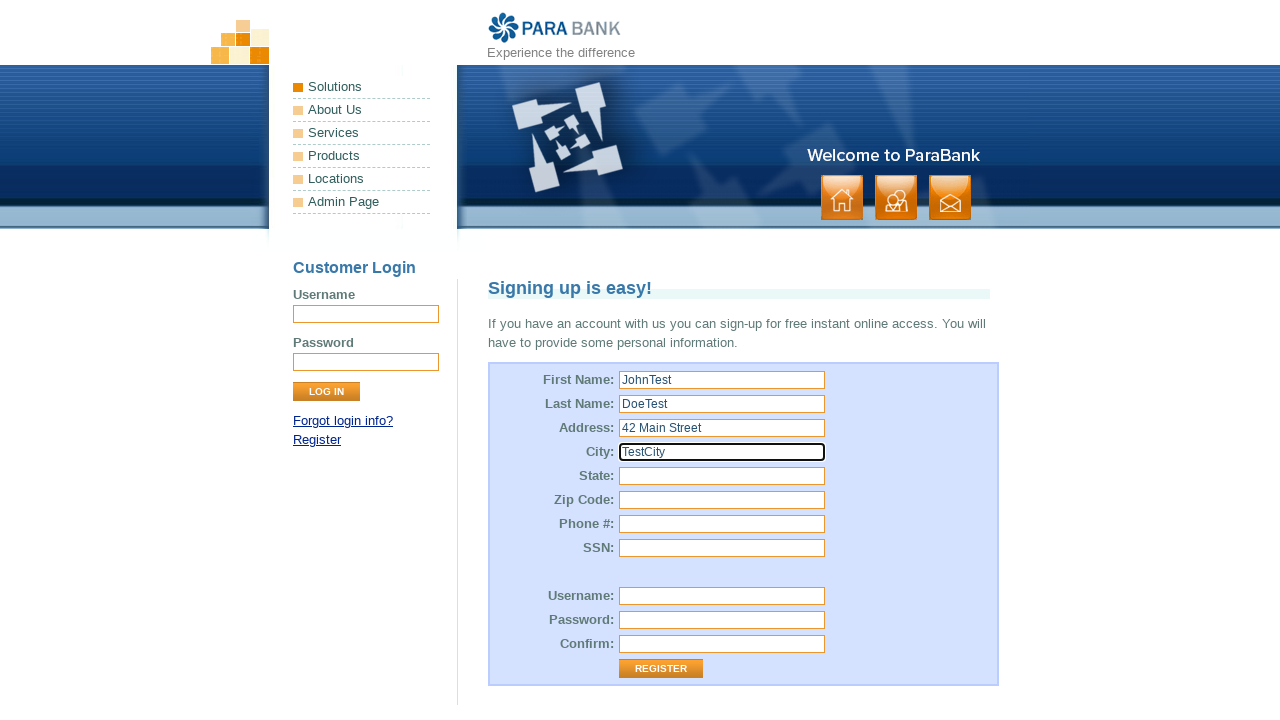

Filled state field with 'TestState' on #customer\.address\.state
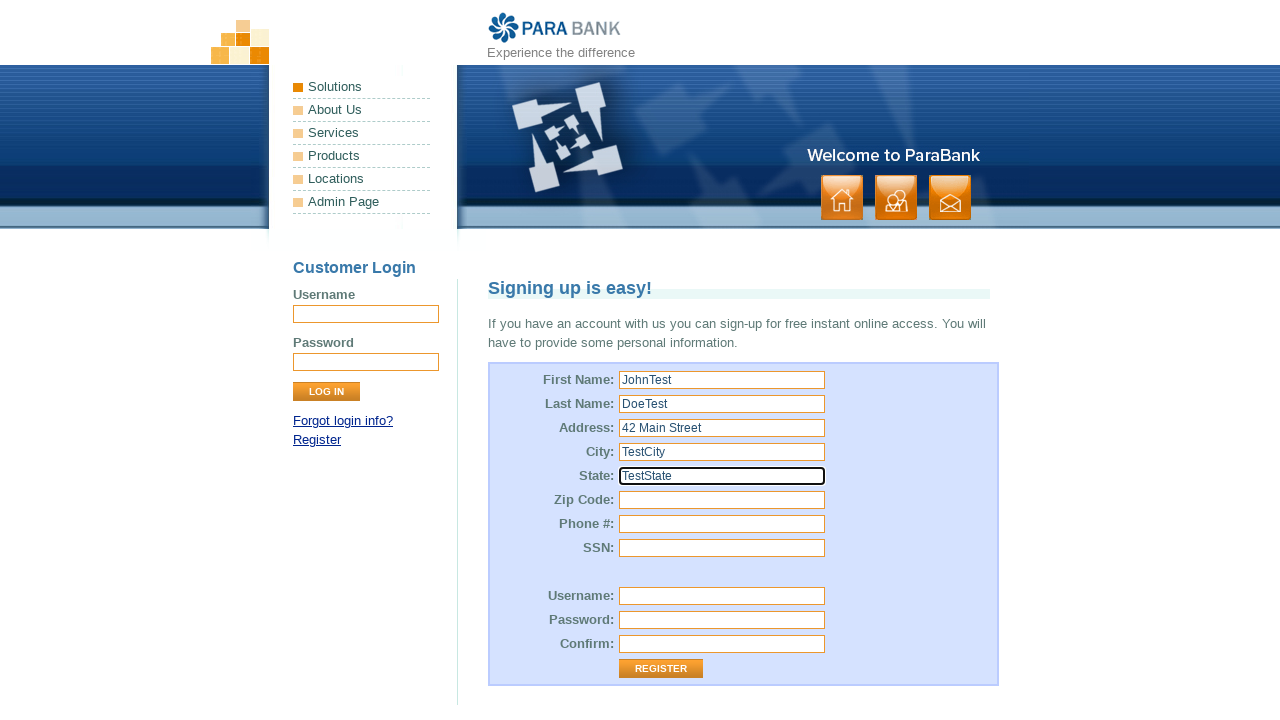

Filled zip code field with '12345' on #customer\.address\.zipCode
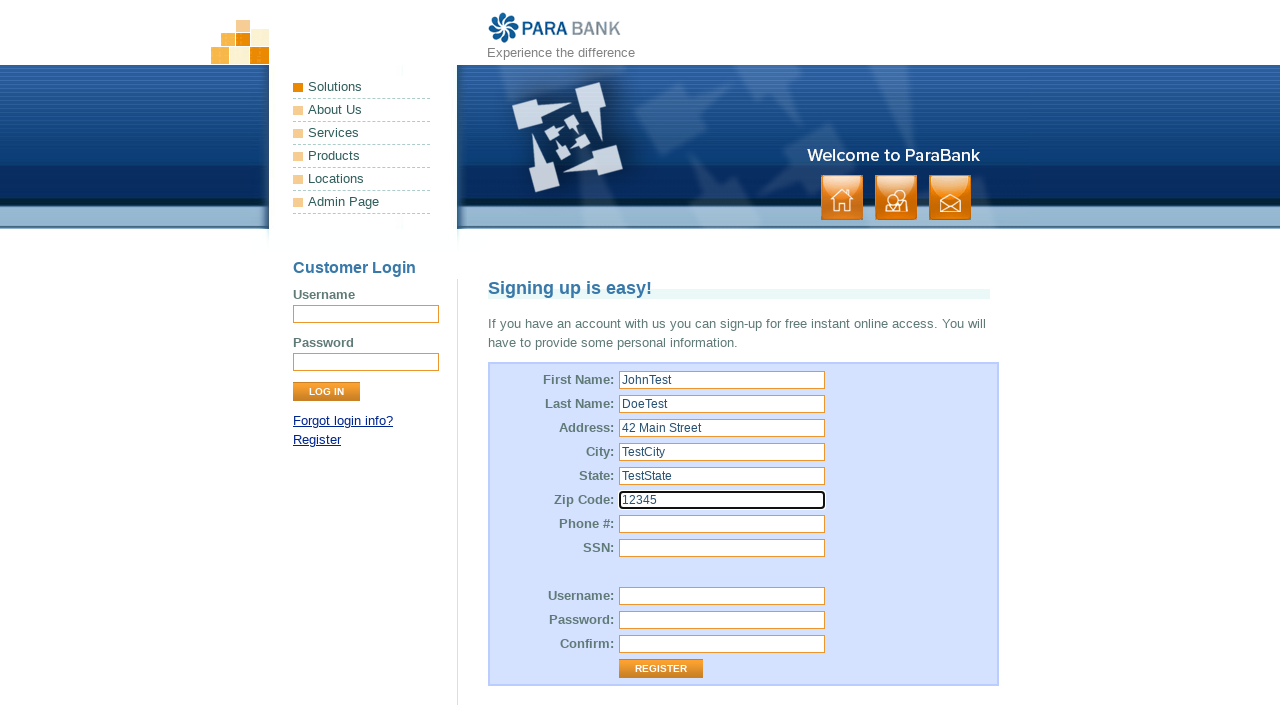

Filled phone number field with '5551234567' on #customer\.phoneNumber
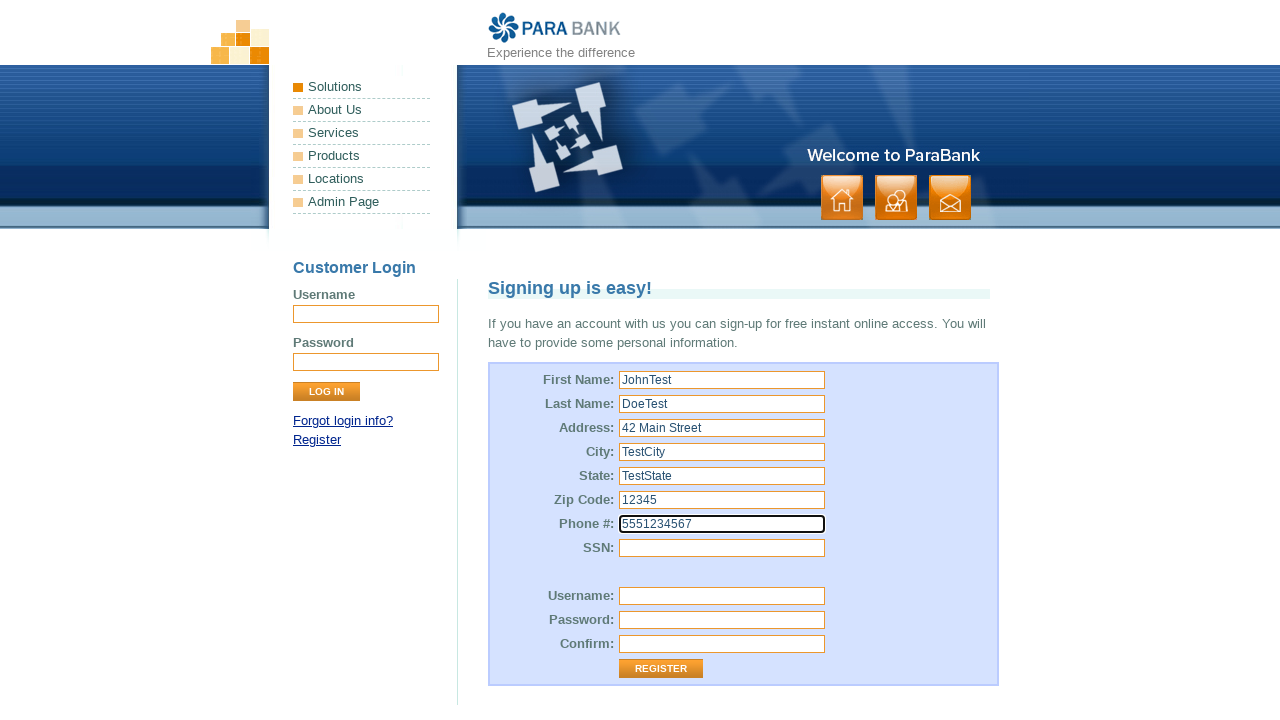

Filled SSN field with '12345678901234' on #customer\.ssn
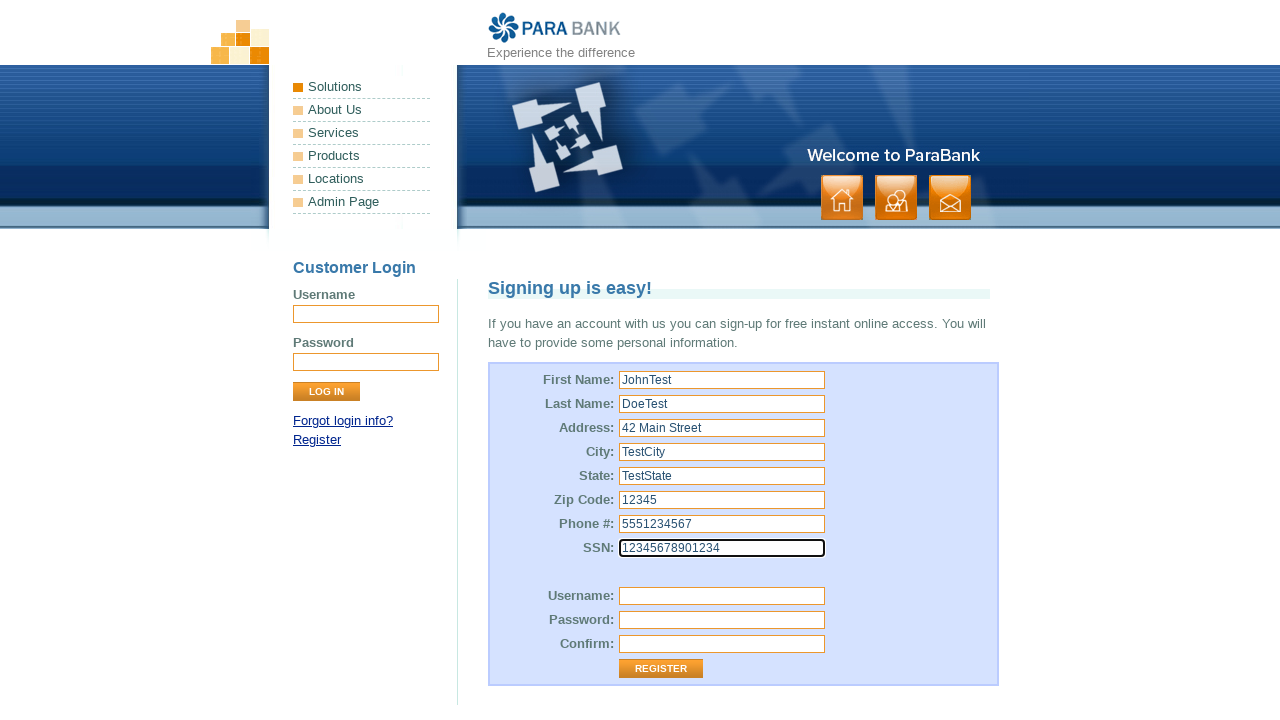

Filled username field with 'testuser8472' on #customer\.username
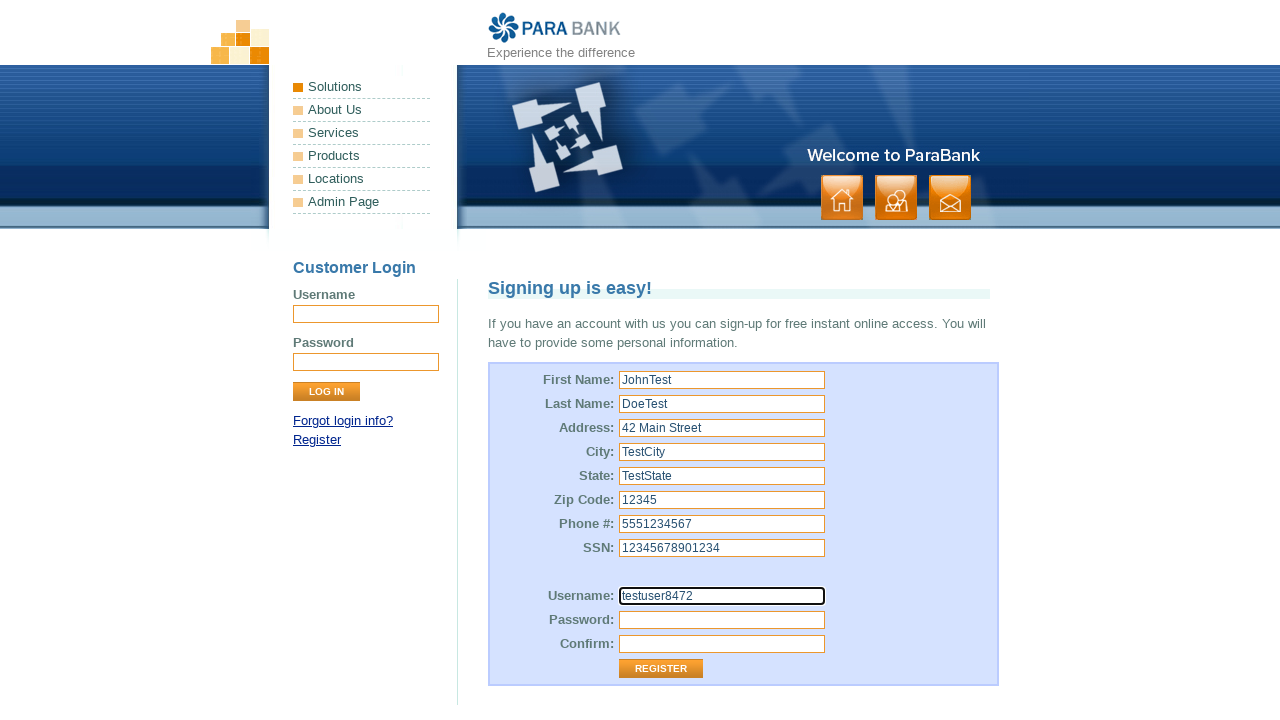

Filled password field on #customer\.password
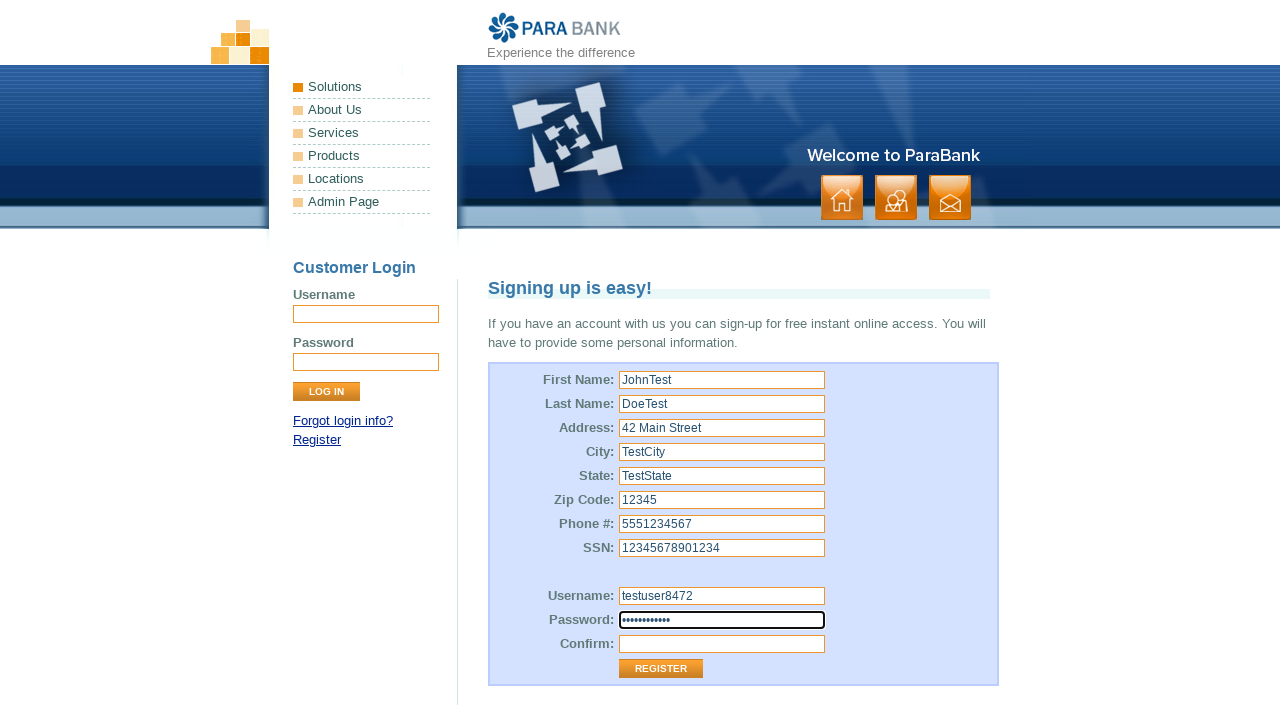

Filled password confirmation field on #repeatedPassword
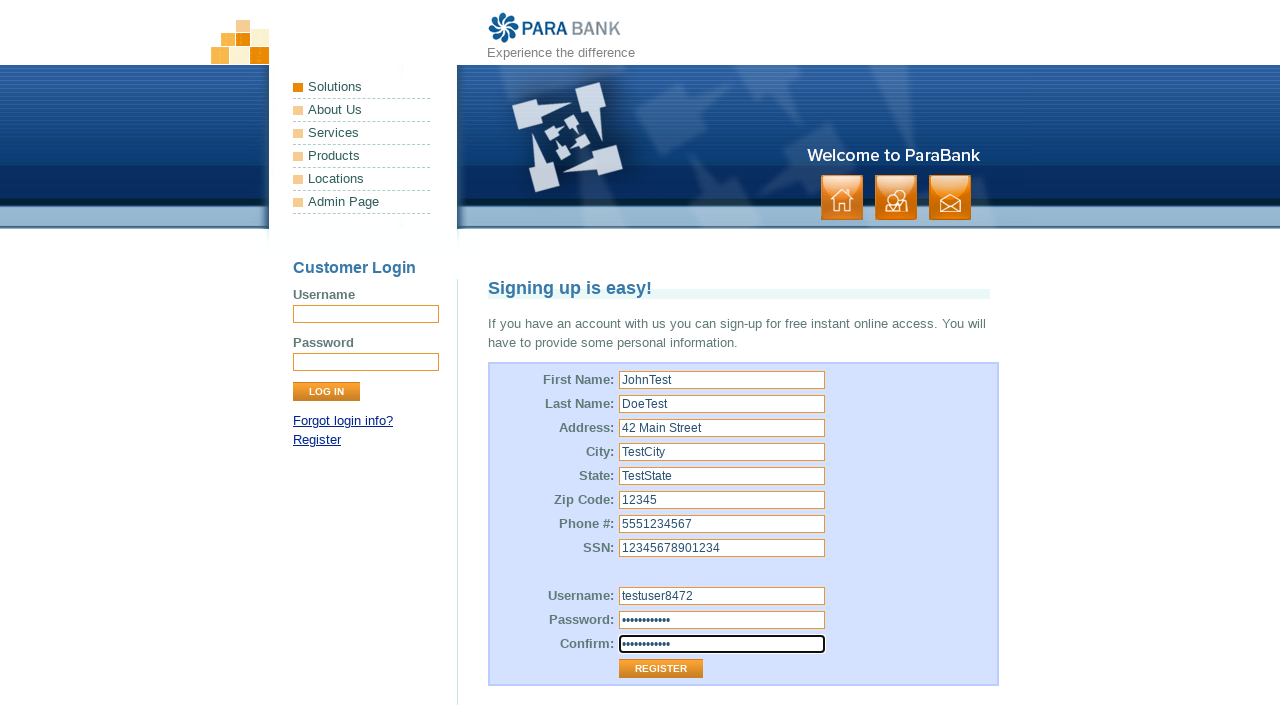

Clicked Register submit button at (661, 669) on xpath=//input[@value='Register' and @type='submit']
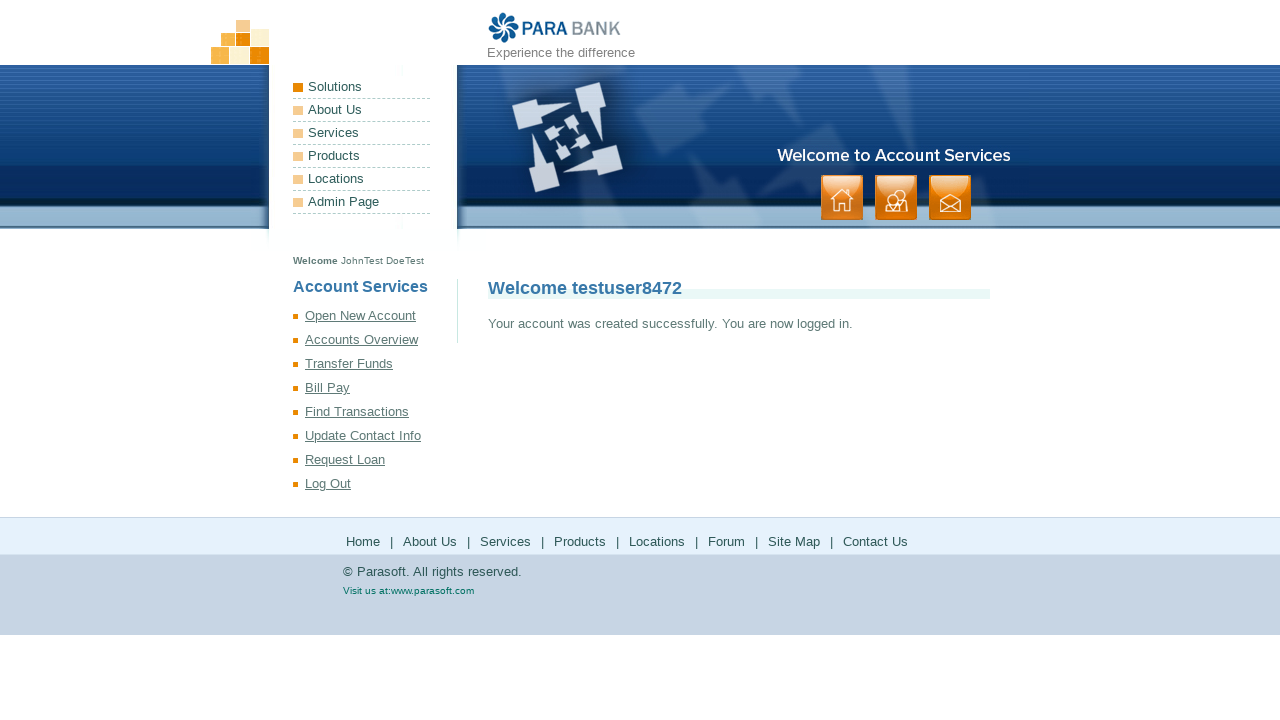

Account creation successful - Welcome message displayed for testuser8472
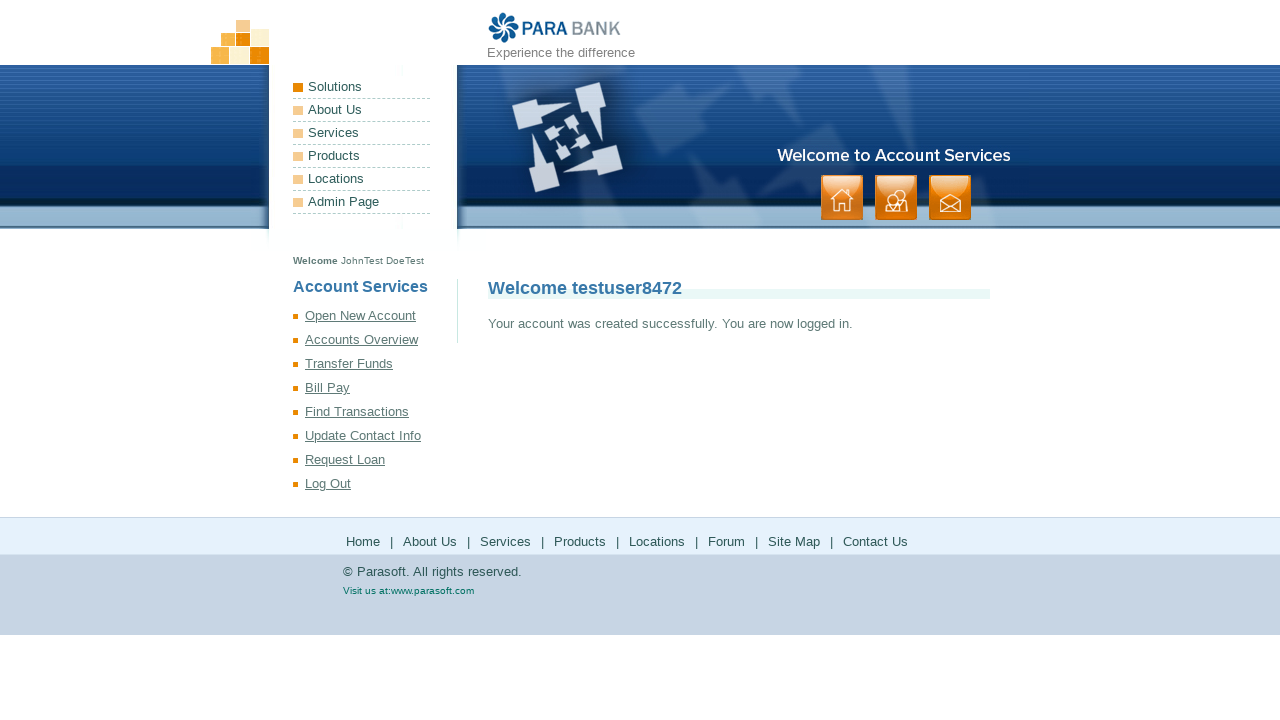

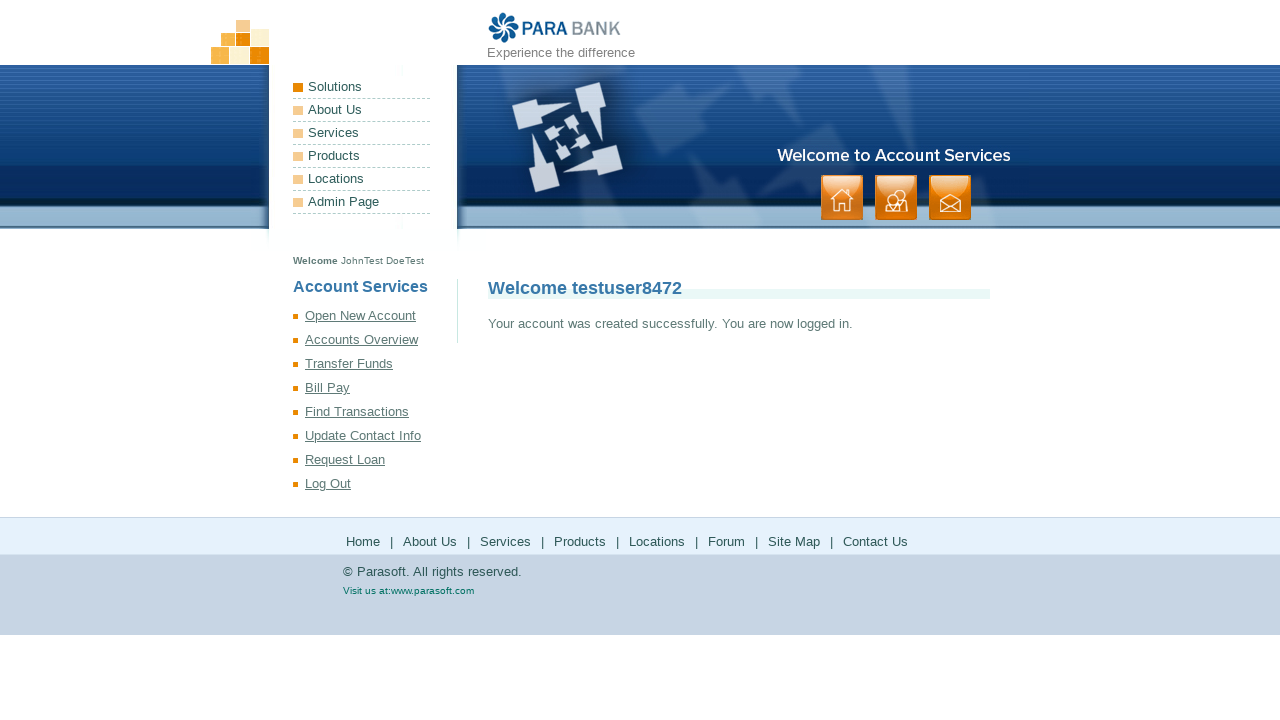